Searches for products containing "ca" and adds Cashews to the cart when found in the product list

Starting URL: https://rahulshettyacademy.com/seleniumPractise/#/

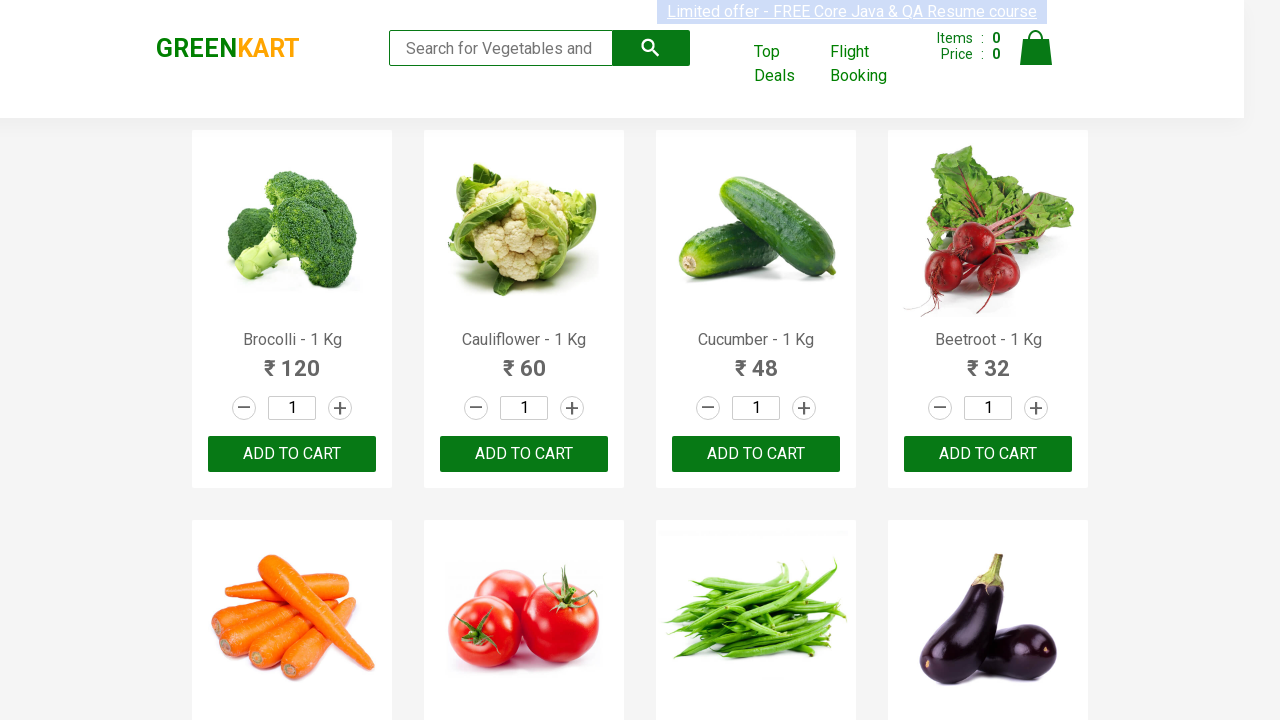

Filled search field with 'ca' on .search-keyword
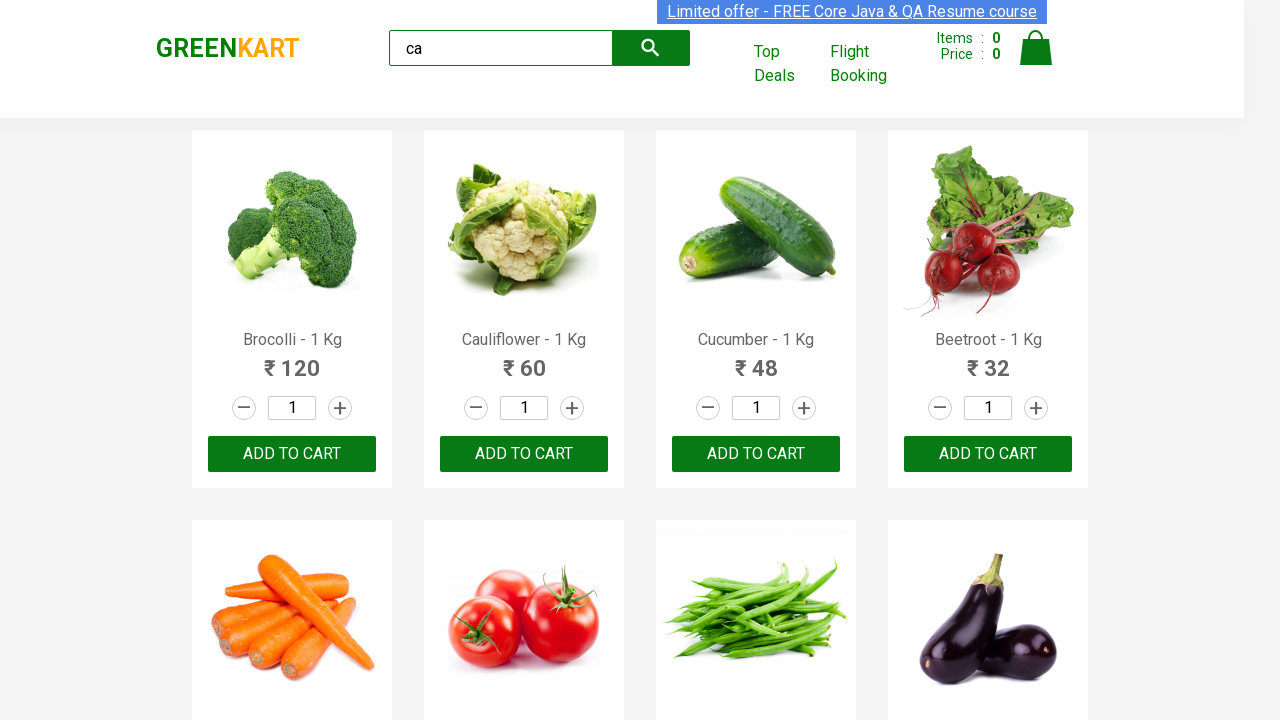

Waited 2 seconds for products to update
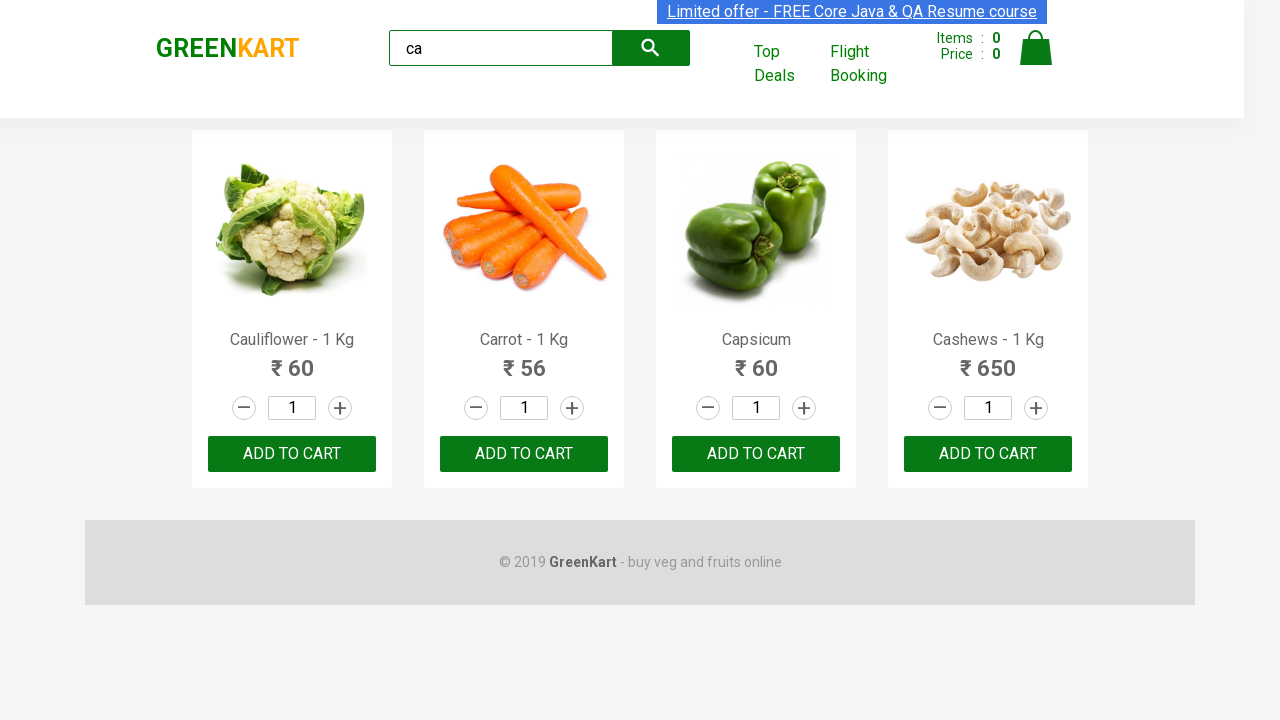

Retrieved all products from the product list
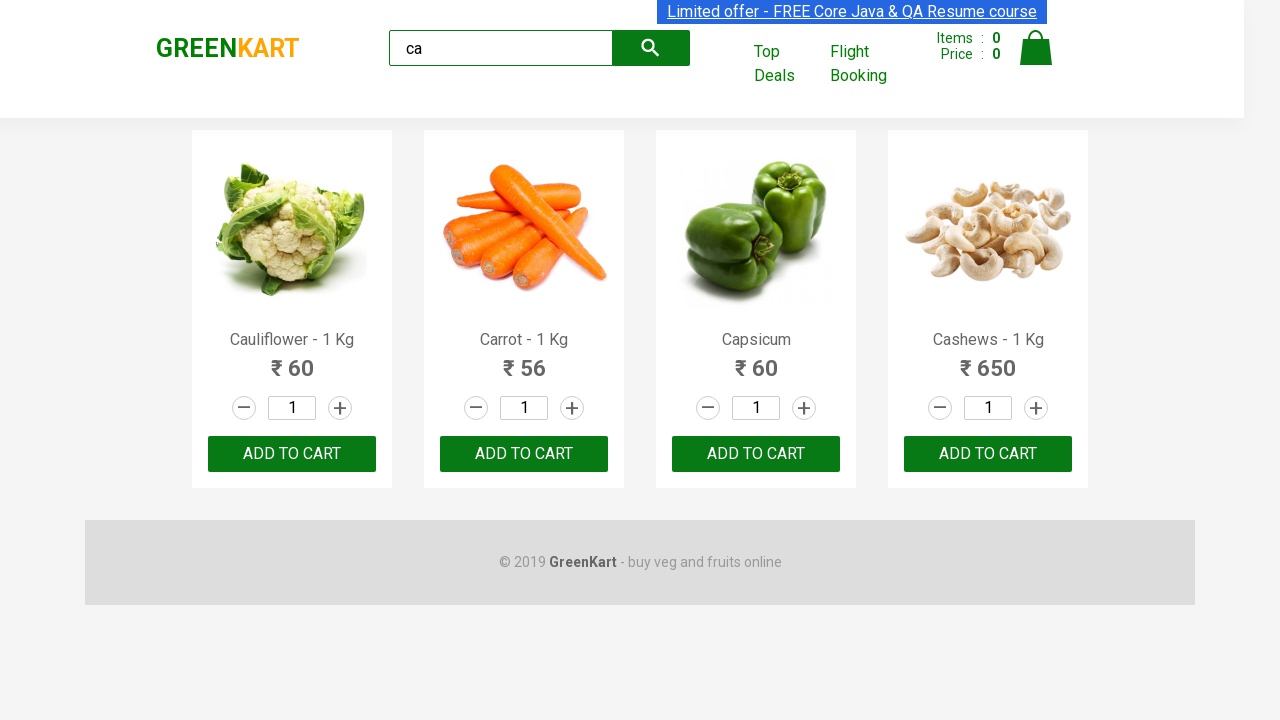

Retrieved product name: Cauliflower - 1 Kg
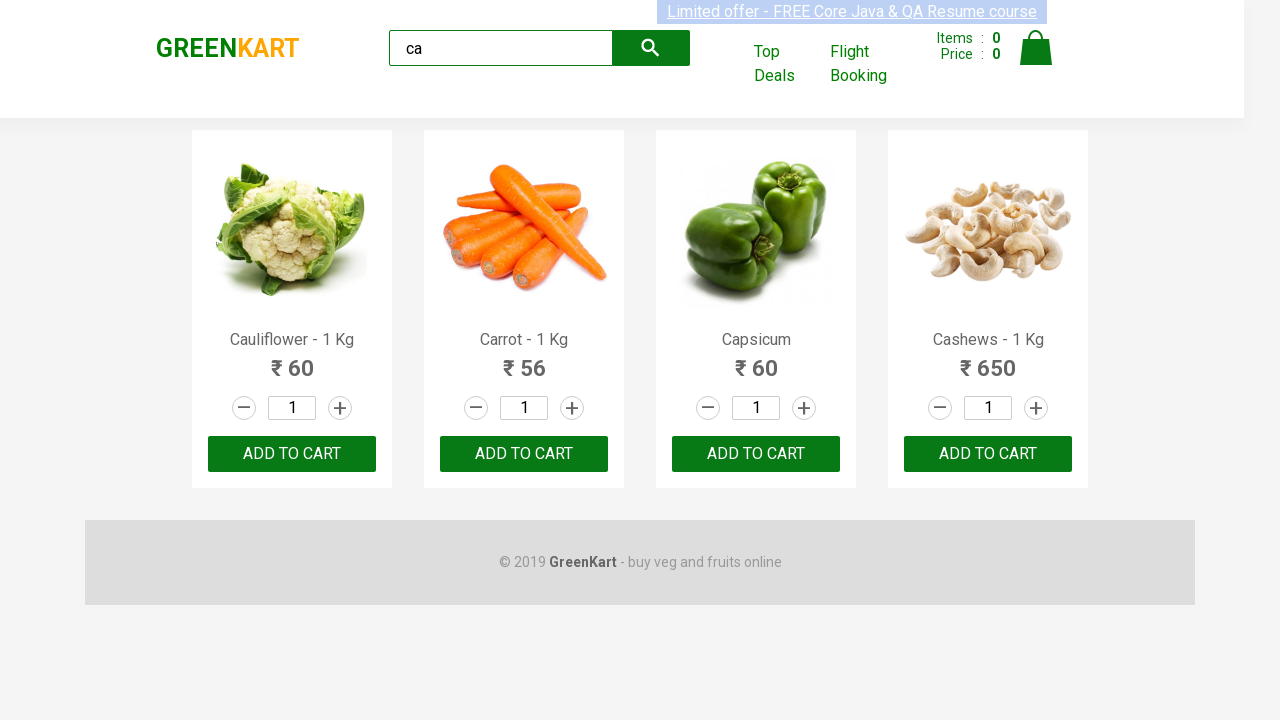

Retrieved product name: Carrot - 1 Kg
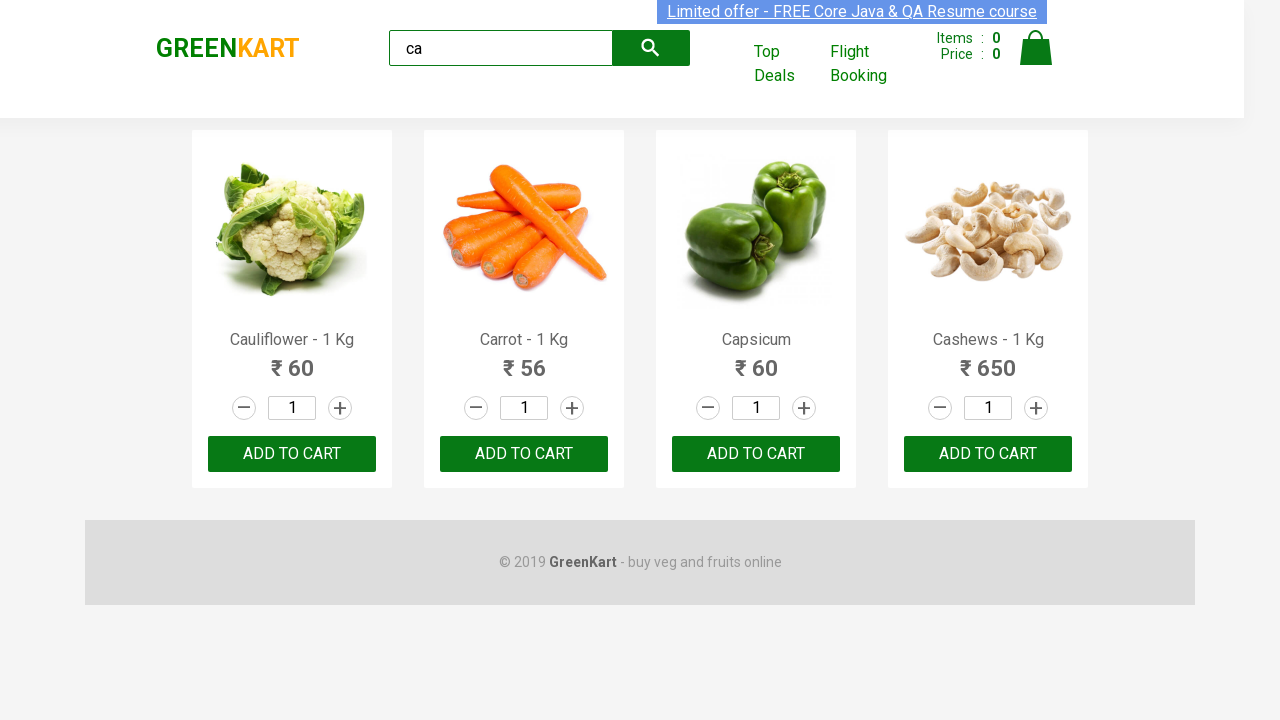

Retrieved product name: Capsicum
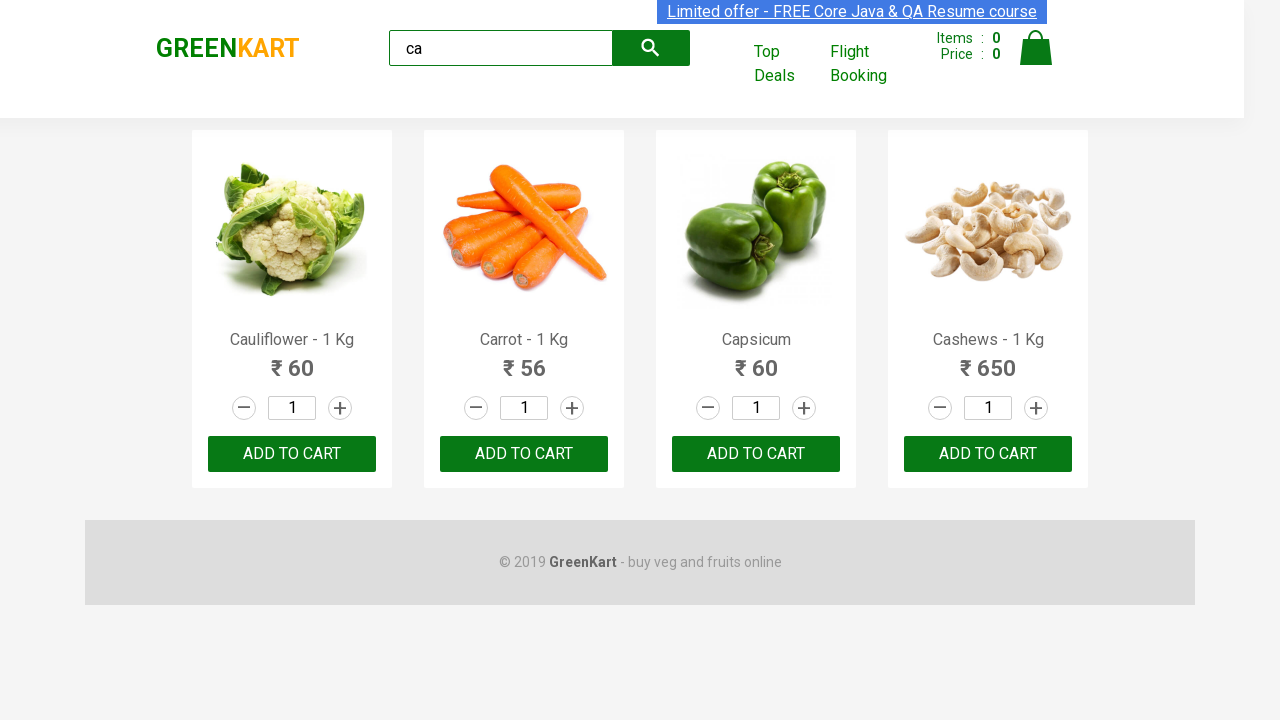

Retrieved product name: Cashews - 1 Kg
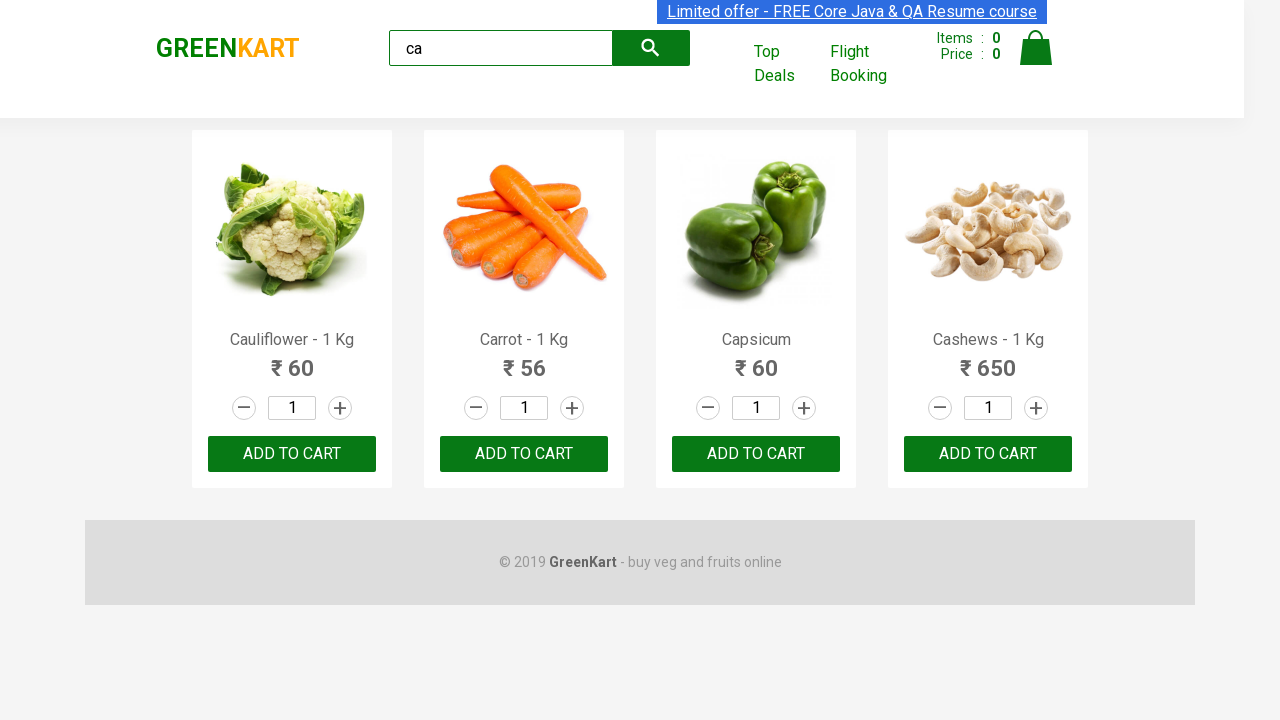

Found Cashews product and clicked add to cart button at (988, 454) on .products .product >> nth=3 >> button
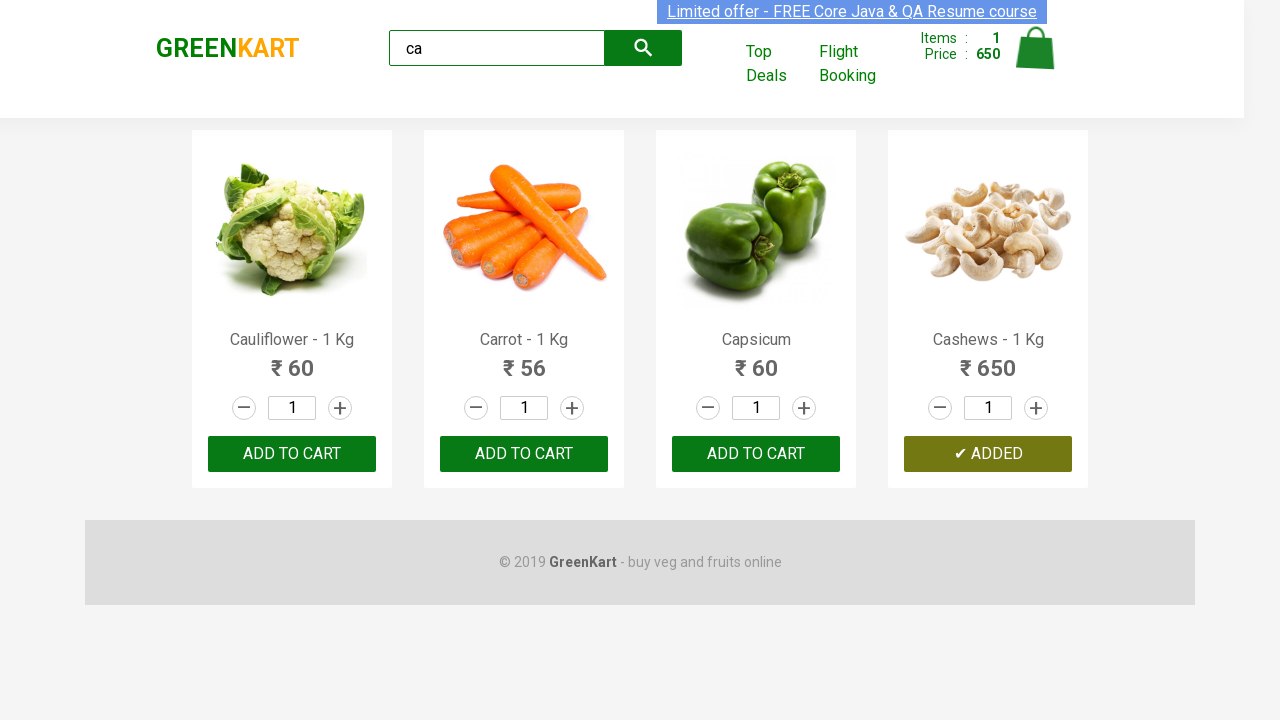

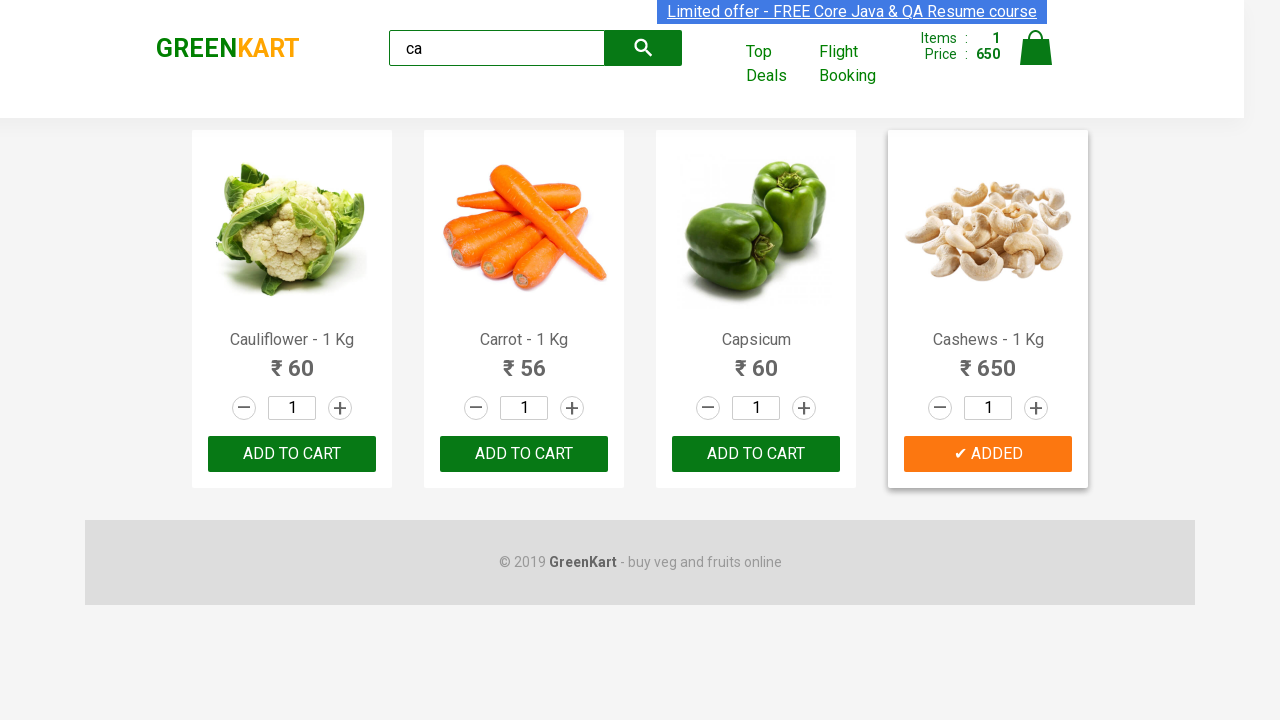